Tests multiple window handling by navigating to the Multiple Windows example page, clicking a link that opens a new window, switching between windows, and verifying content on each window.

Starting URL: https://the-internet.herokuapp.com/

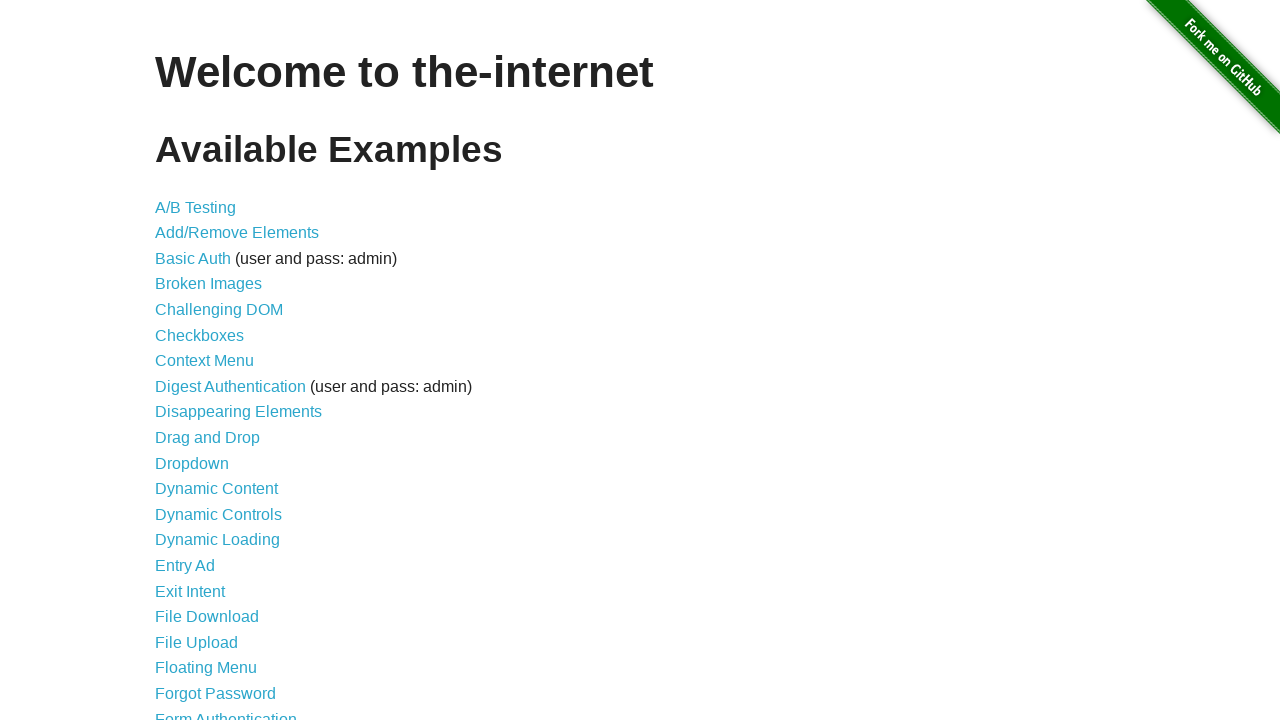

Clicked on 'Multiple Windows' link (33rd item in the list) at (218, 369) on xpath=//*[@id='content']/ul/li[33]/a
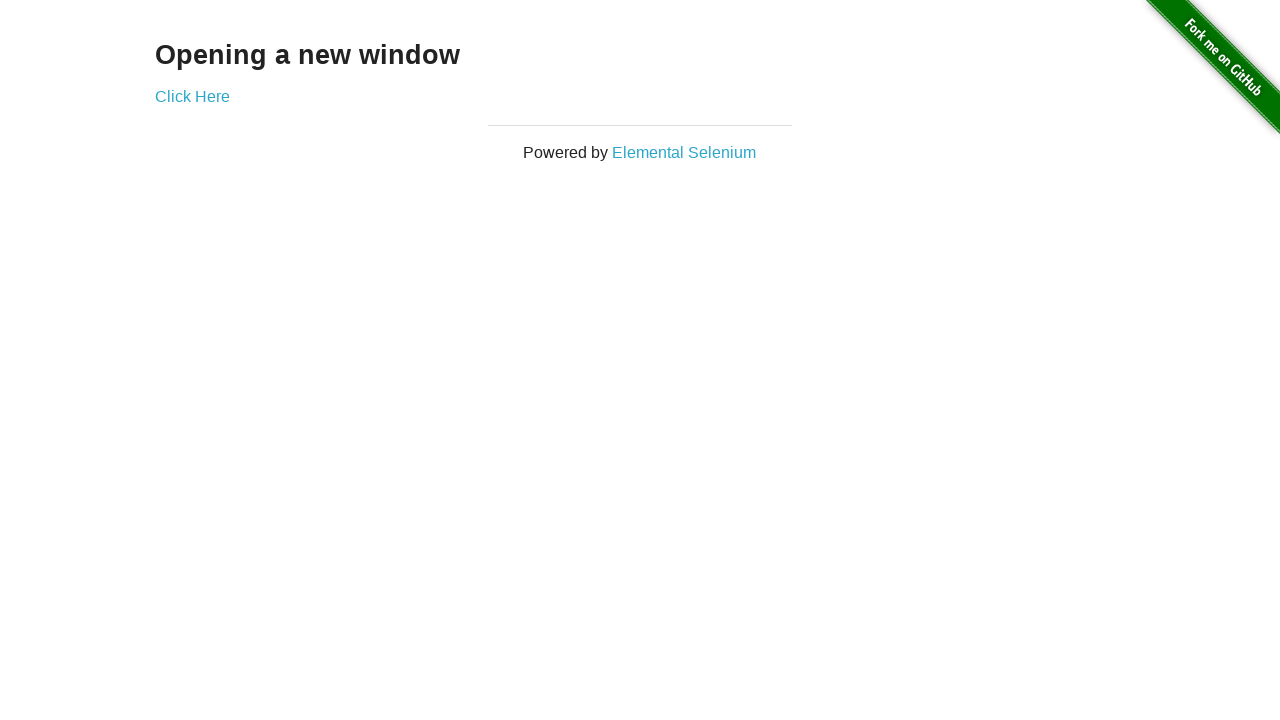

Clicked 'Click Here' link to open a new window at (192, 96) on a[href*='windows']
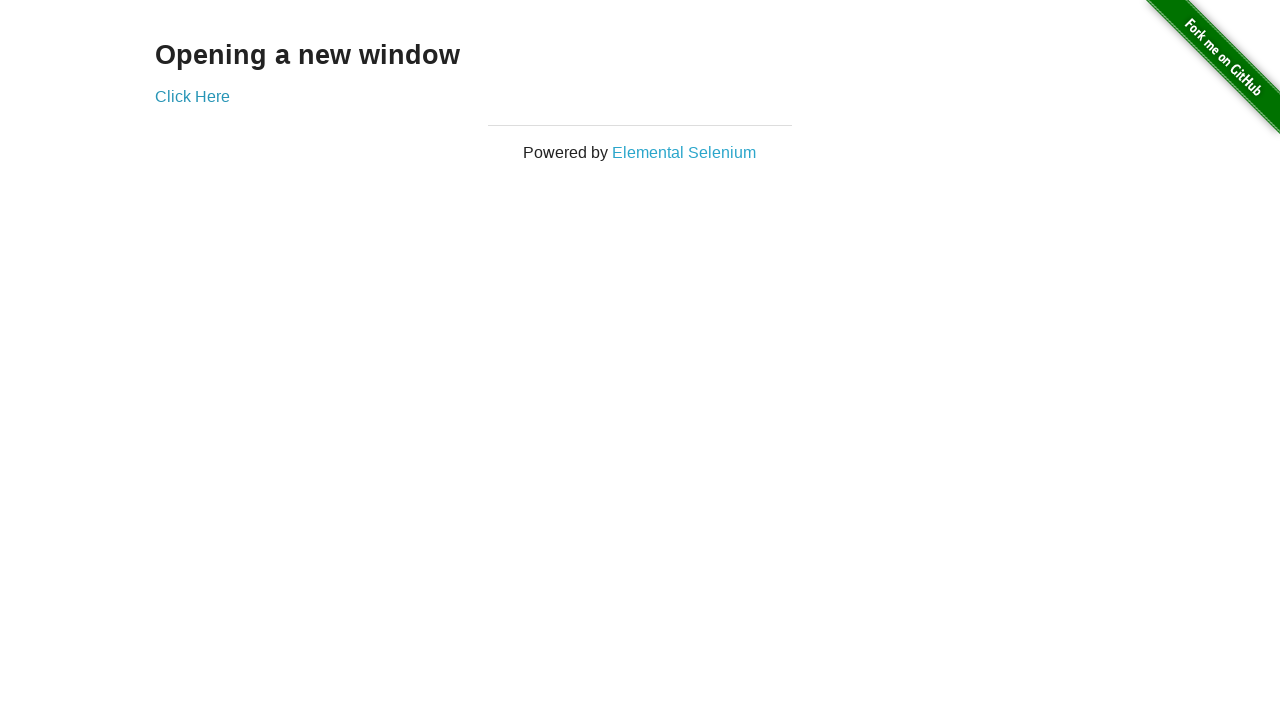

Obtained reference to the newly opened window
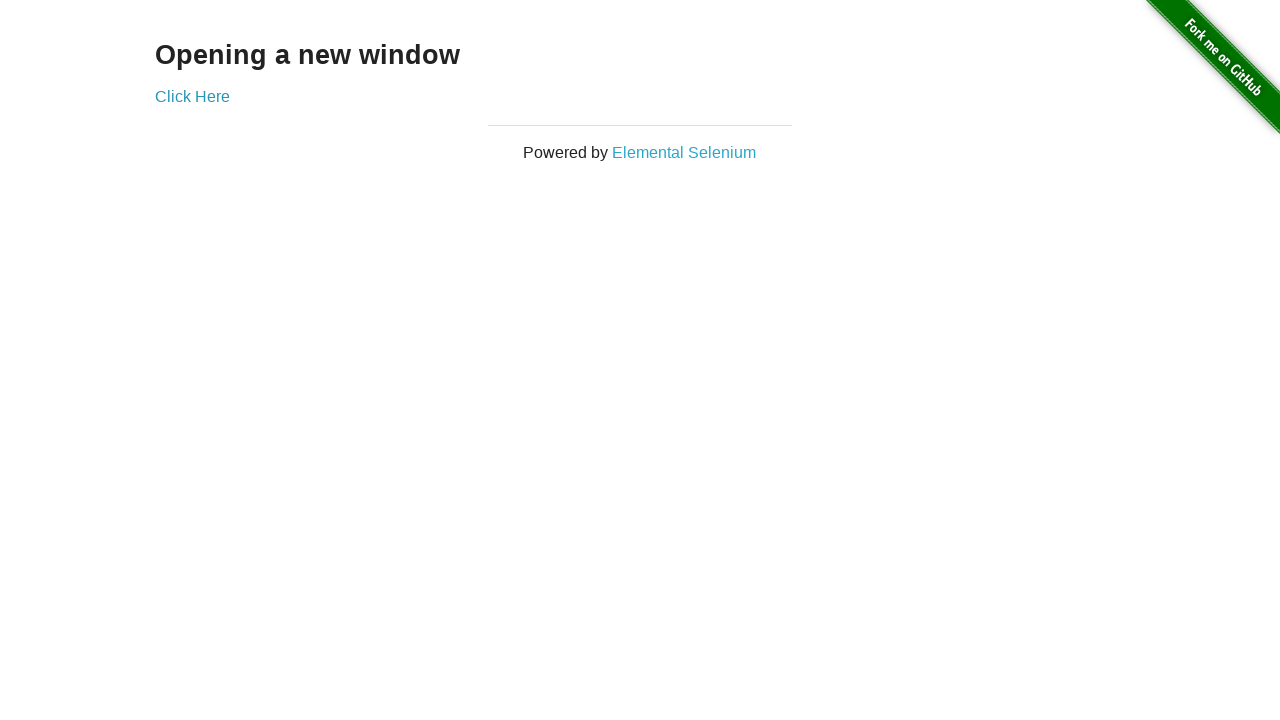

New window page loaded successfully
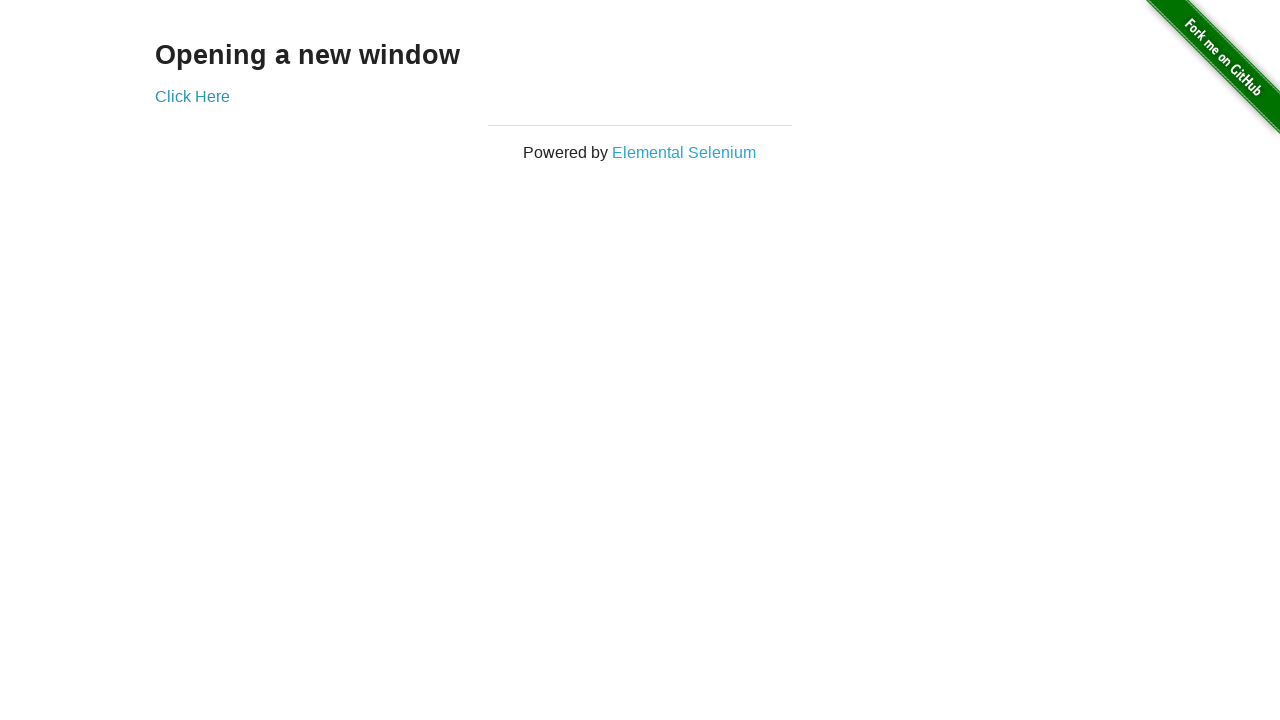

Retrieved heading from new window: New Window
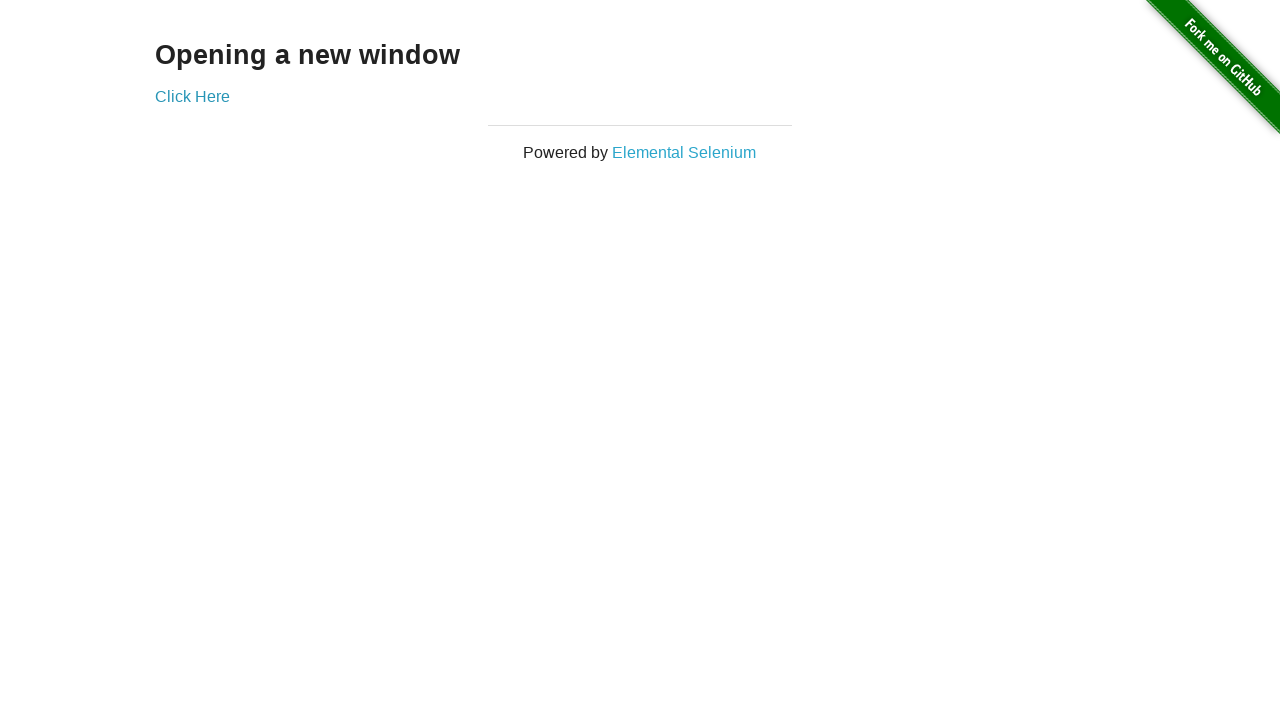

Retrieved heading from original page: Opening a new window
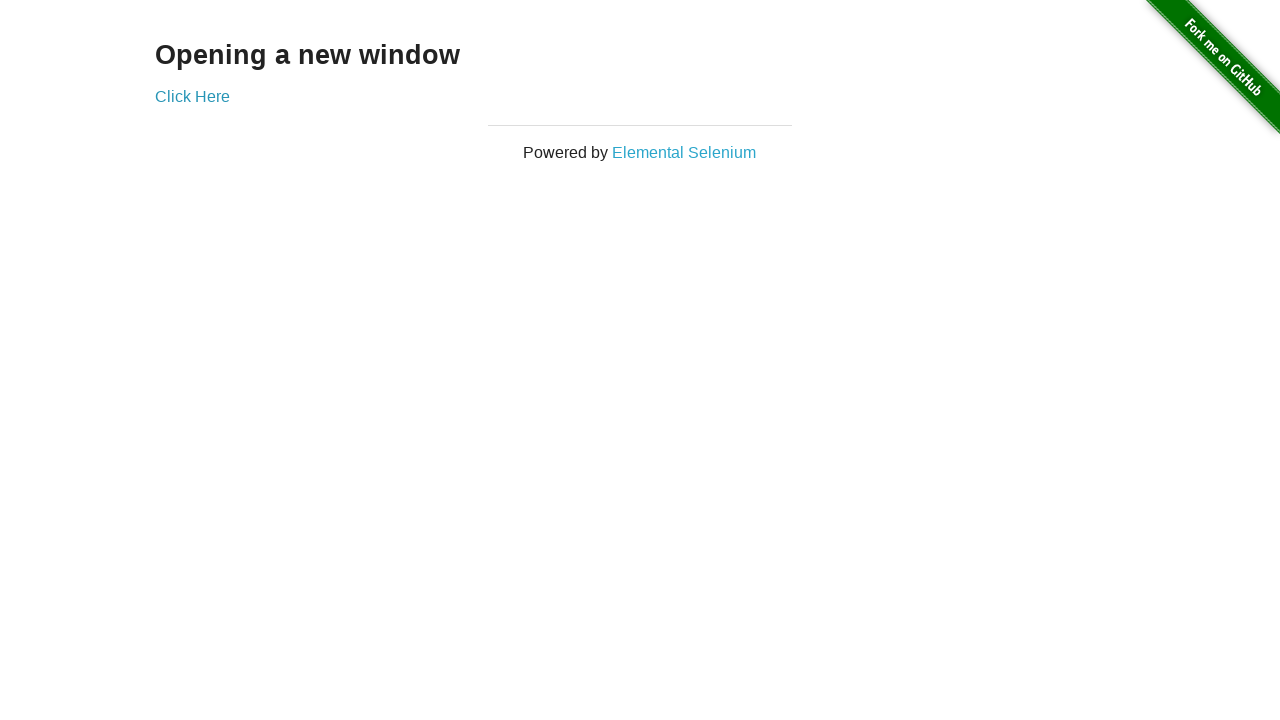

Closed the new window
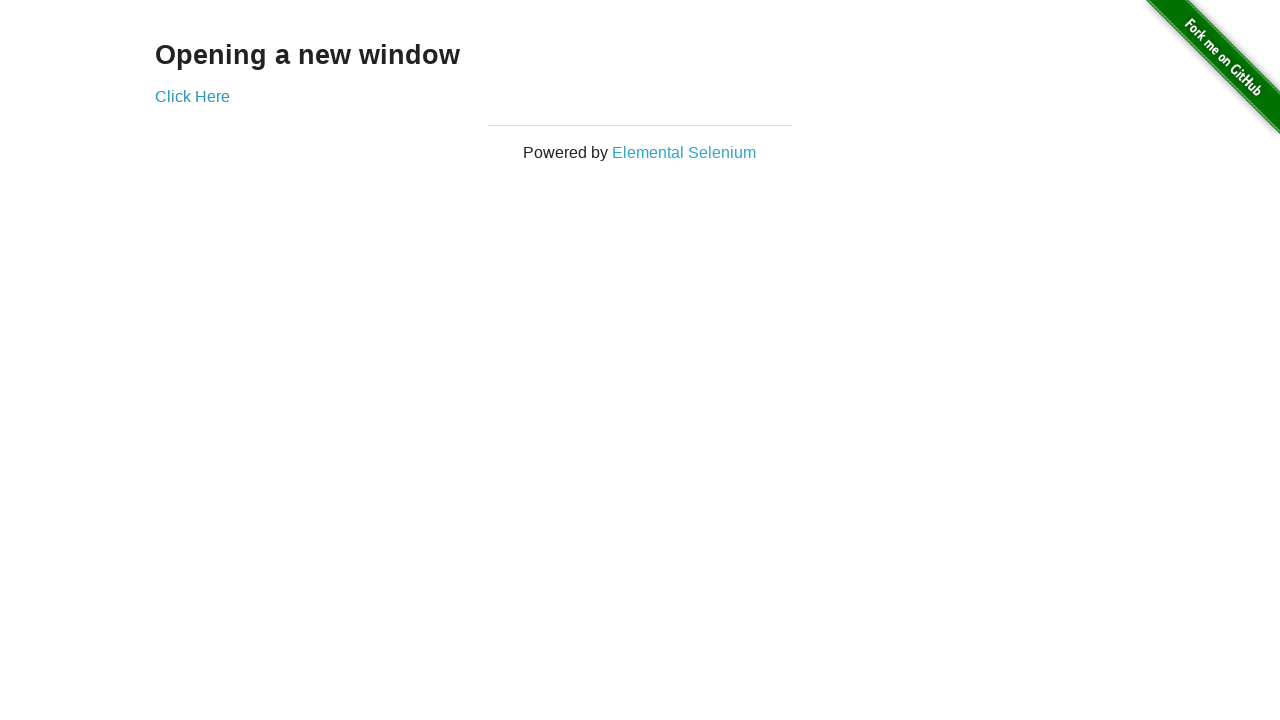

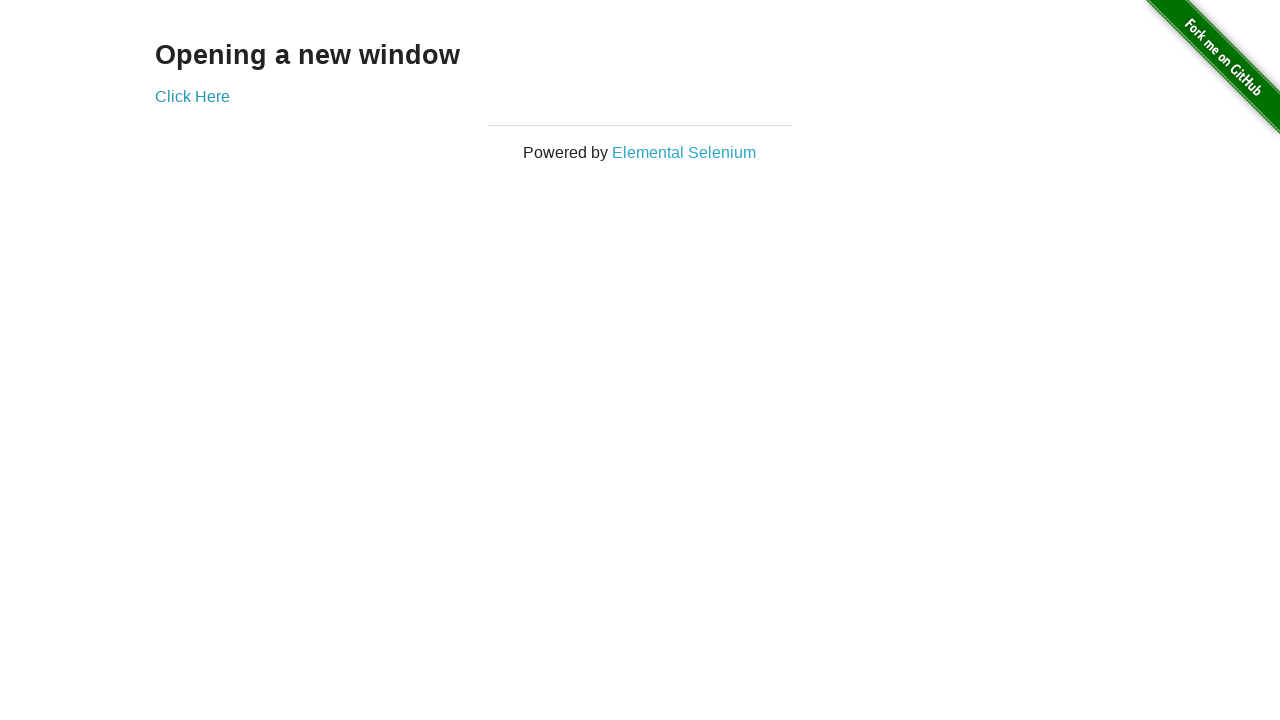